Navigates to Hegic DeFi trading page for BTC straddle options and waits for the premium price information to load and display

Starting URL: https://www.hegic.co/app#/arbitrum/trade/new?position=0&sentiment=high&strategyName=high-straddle&strikeName=straddle&period=30&asset=BTC

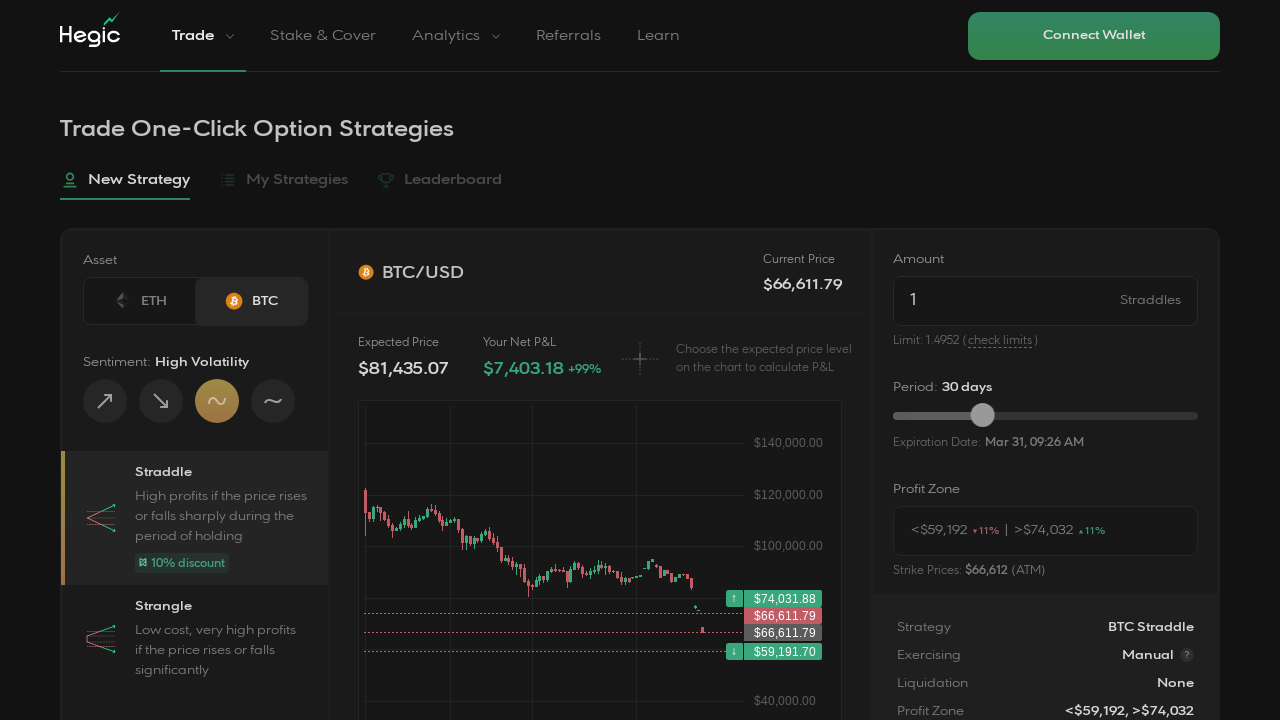

Navigated to Hegic DeFi trading page for BTC straddle options
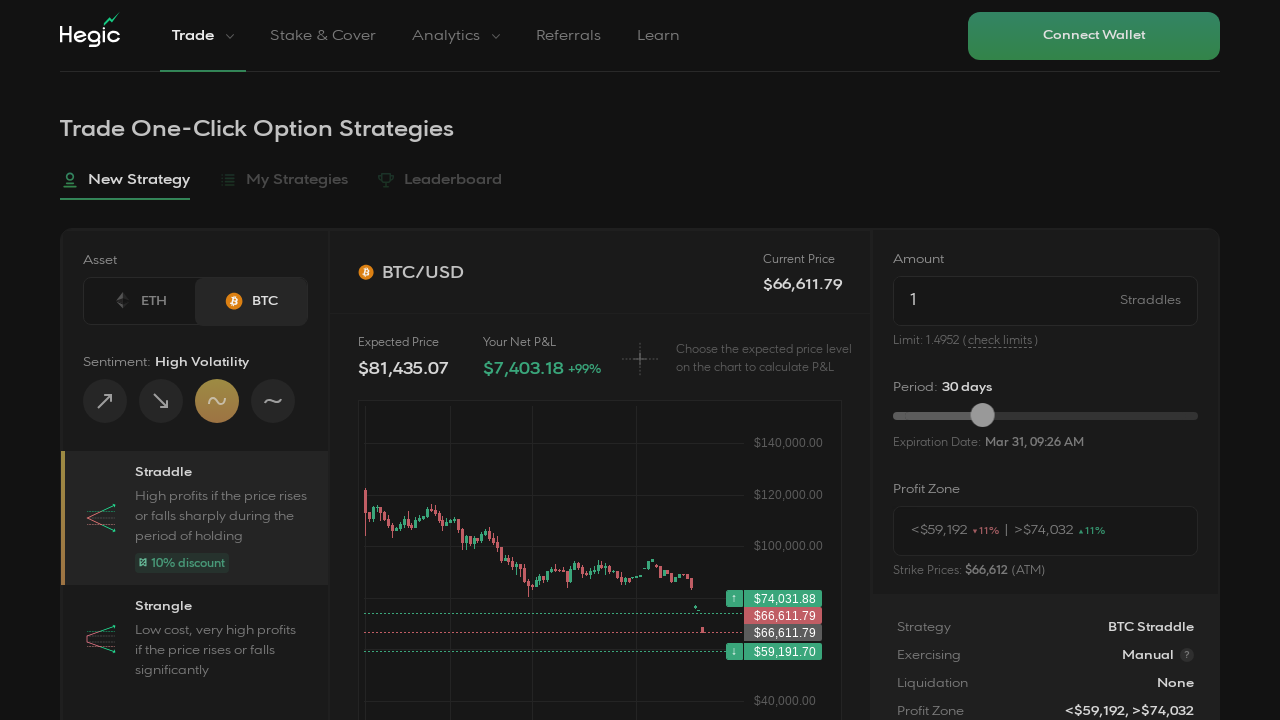

Premium info element became visible
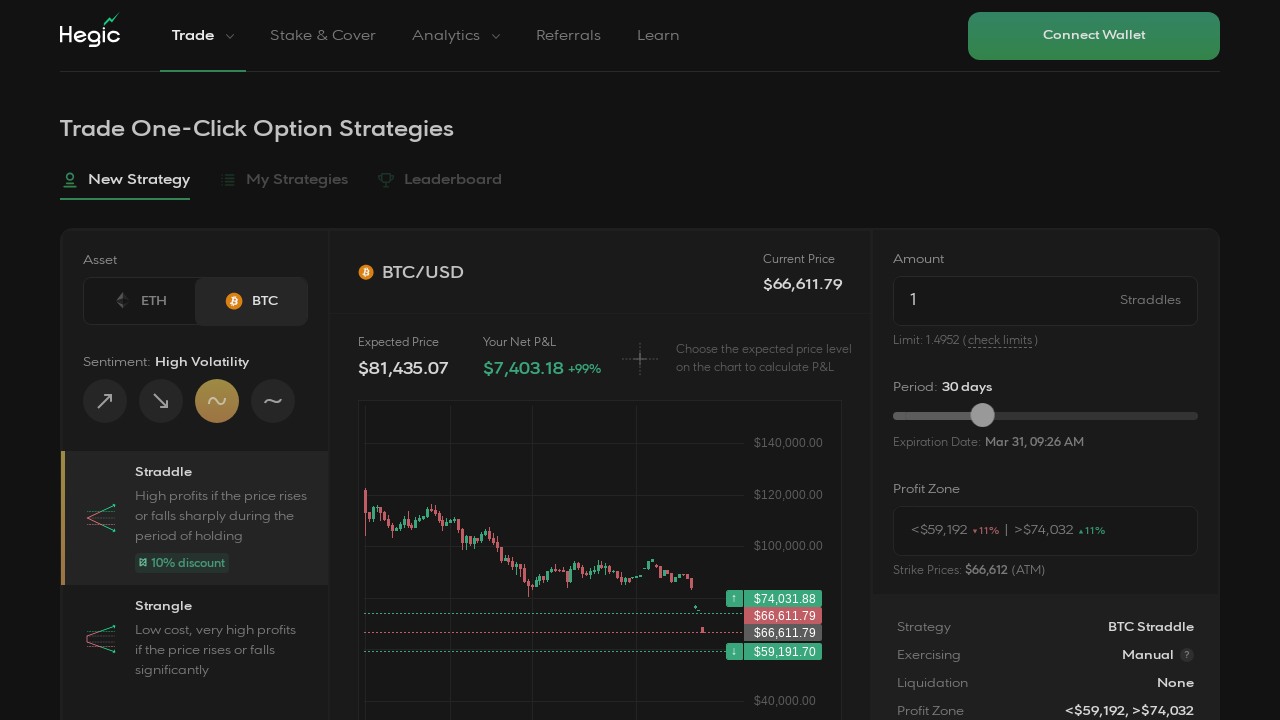

Premium price information loaded and displayed (no longer showing placeholder)
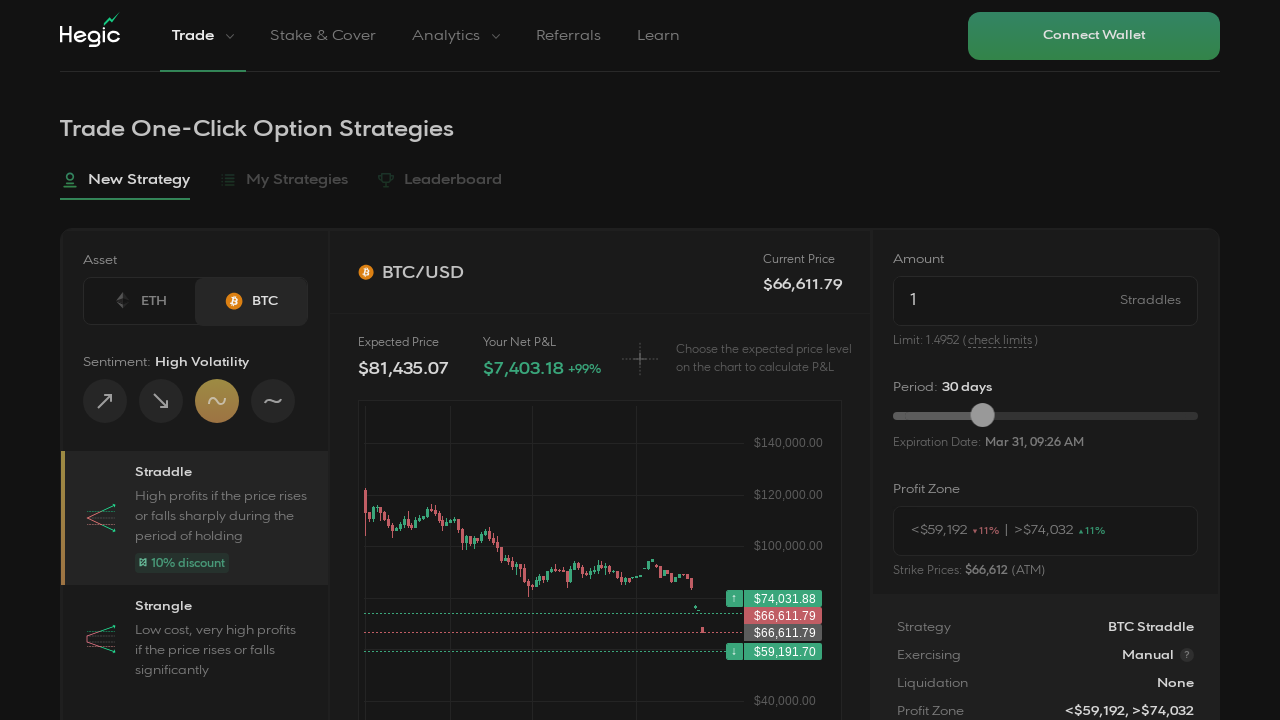

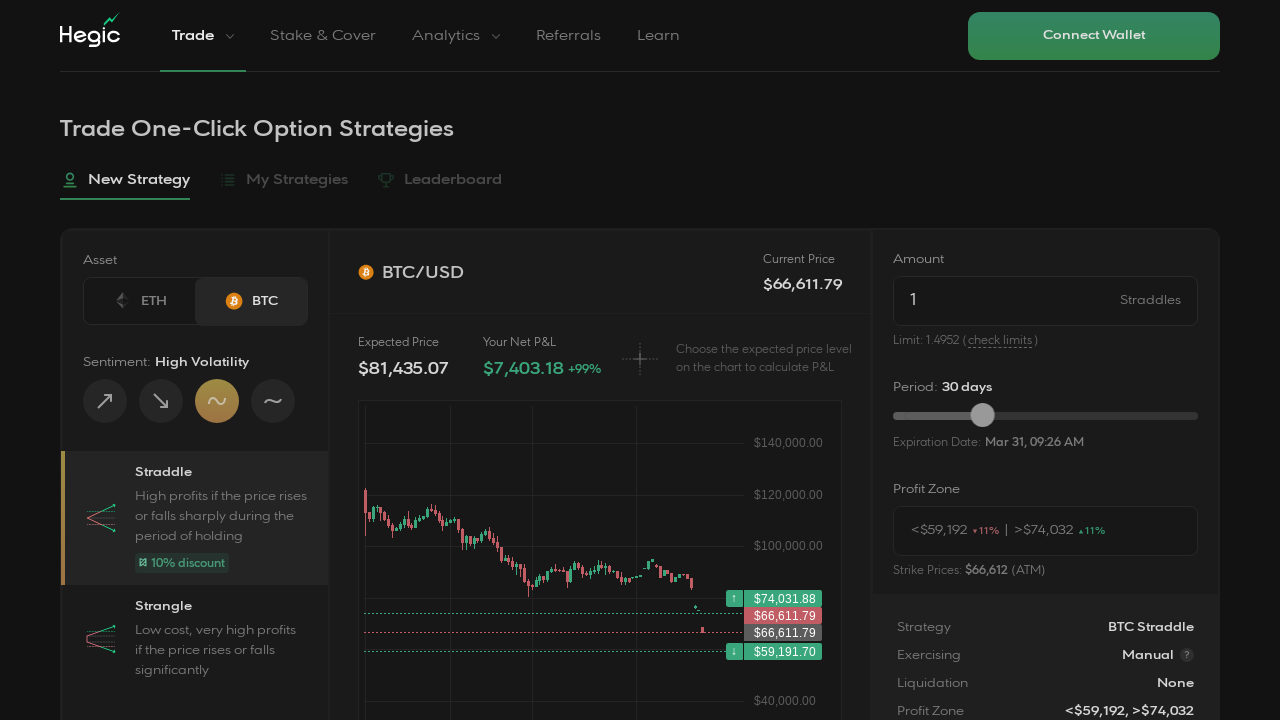